Tests date picker functionality by clearing the current date and entering a new date that is 10 days from today

Starting URL: https://demoqa.com/date-picker

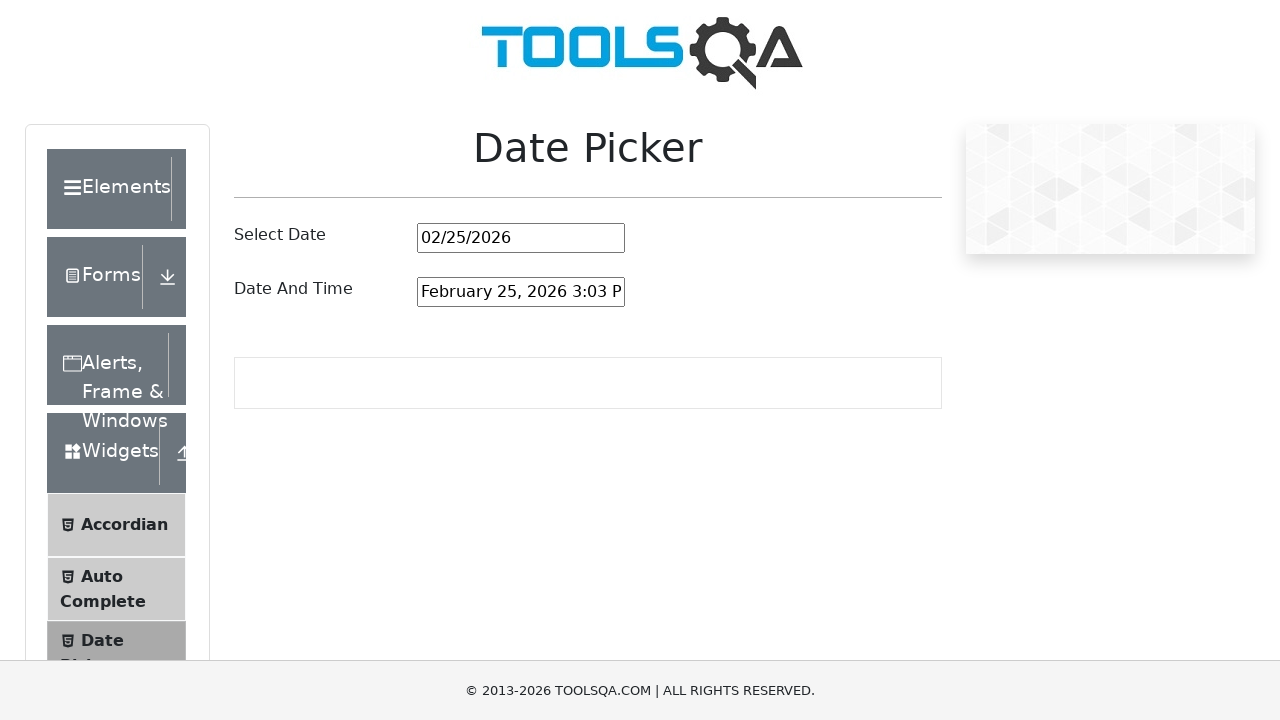

Calculated target date 10 days from today: 03/07/2026
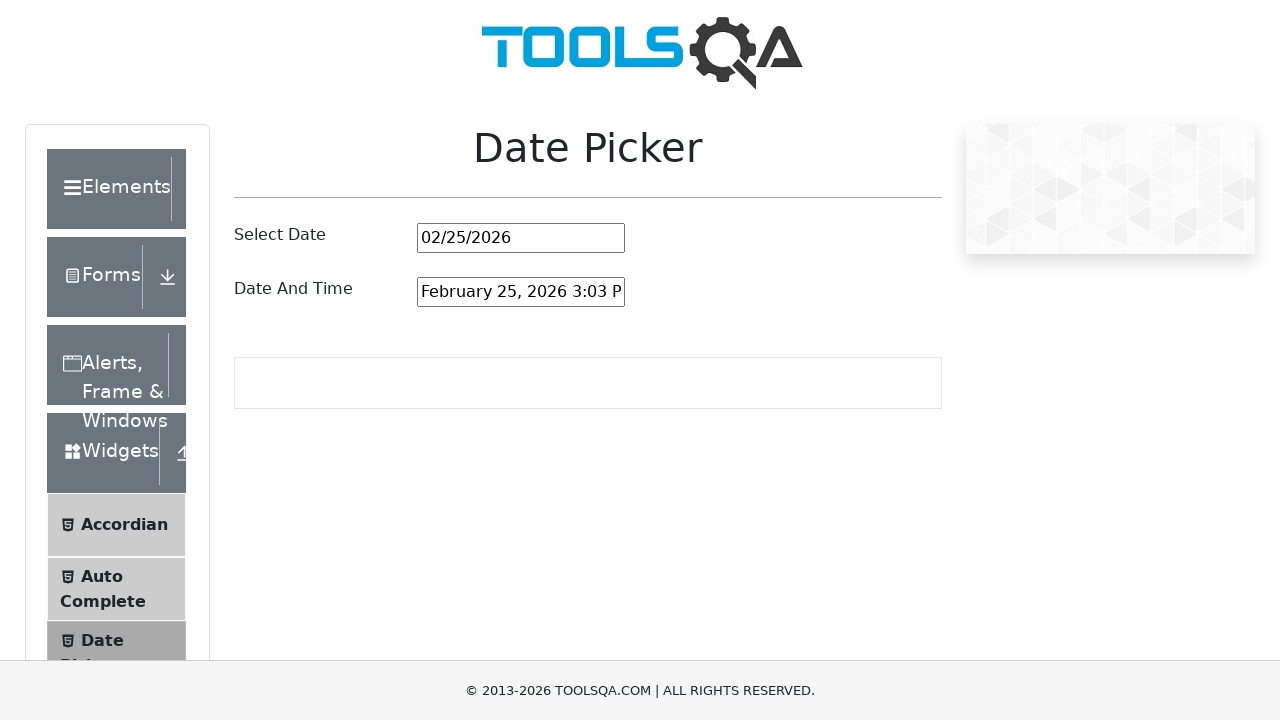

Located the date picker input field
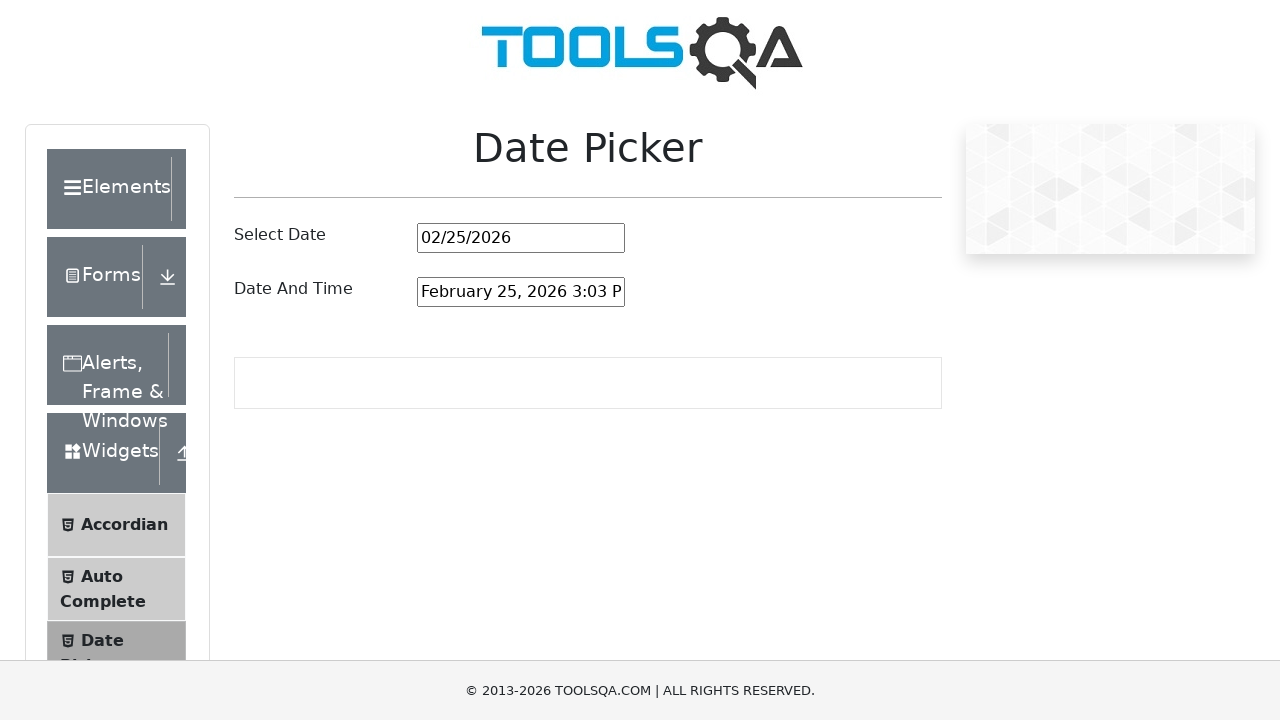

Cleared the current date from the date picker field on #datePickerMonthYearInput
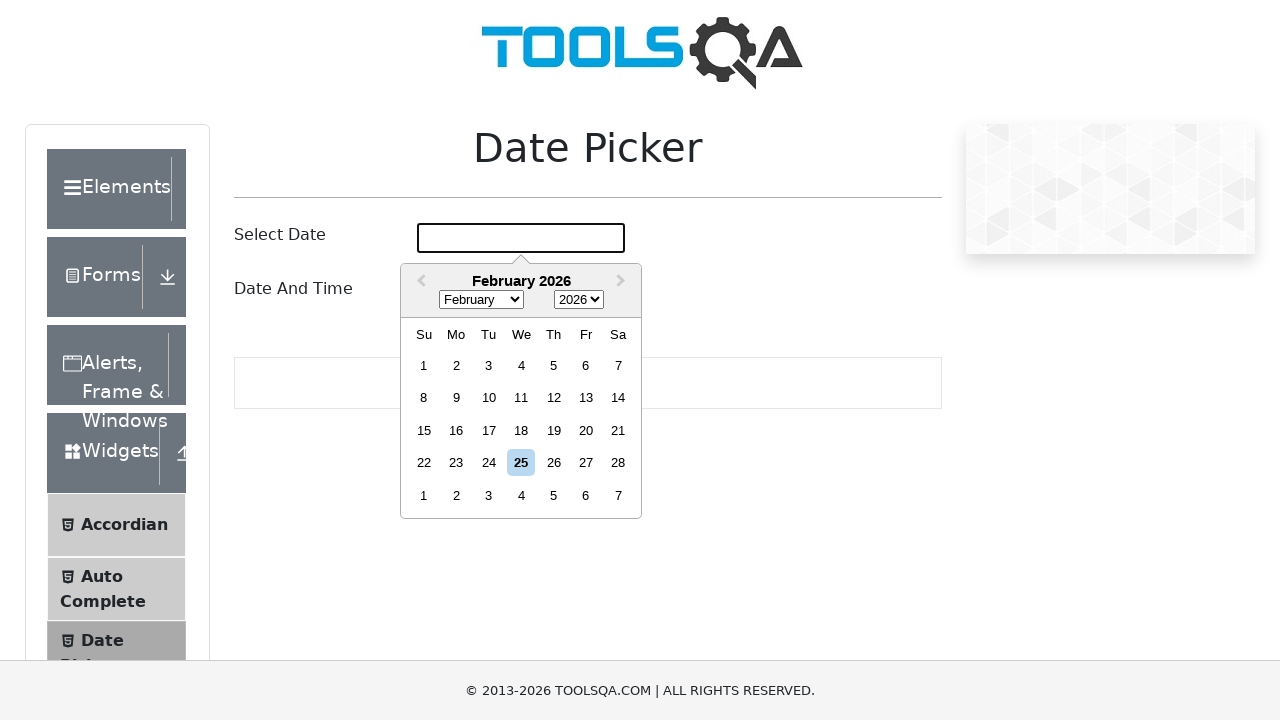

Filled date picker field with new date: 03/07/2026 on #datePickerMonthYearInput
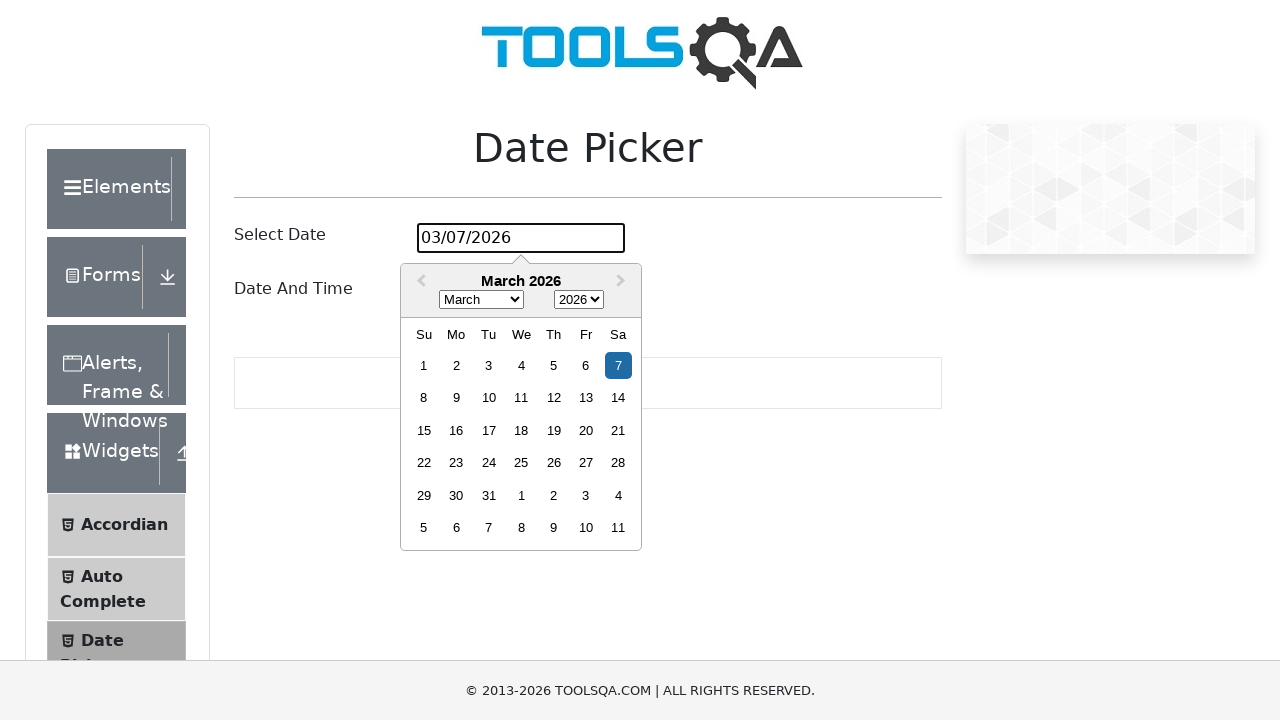

Pressed Enter to confirm the new date selection on #datePickerMonthYearInput
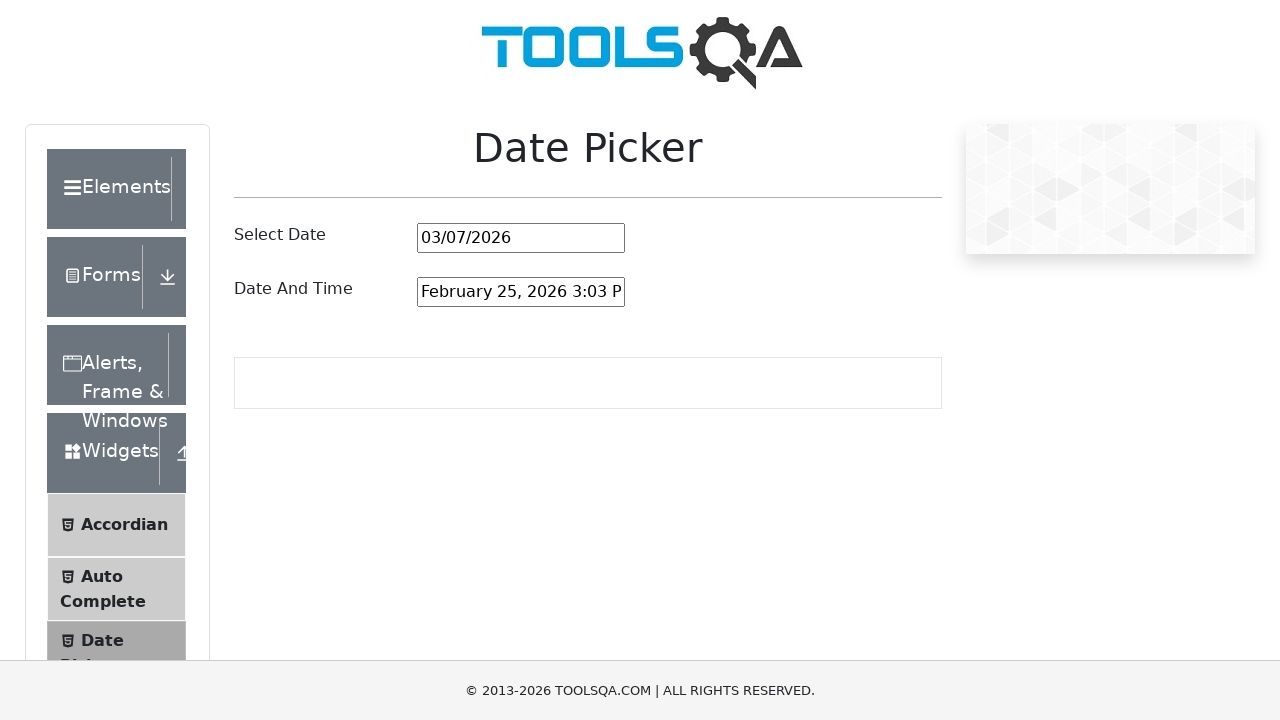

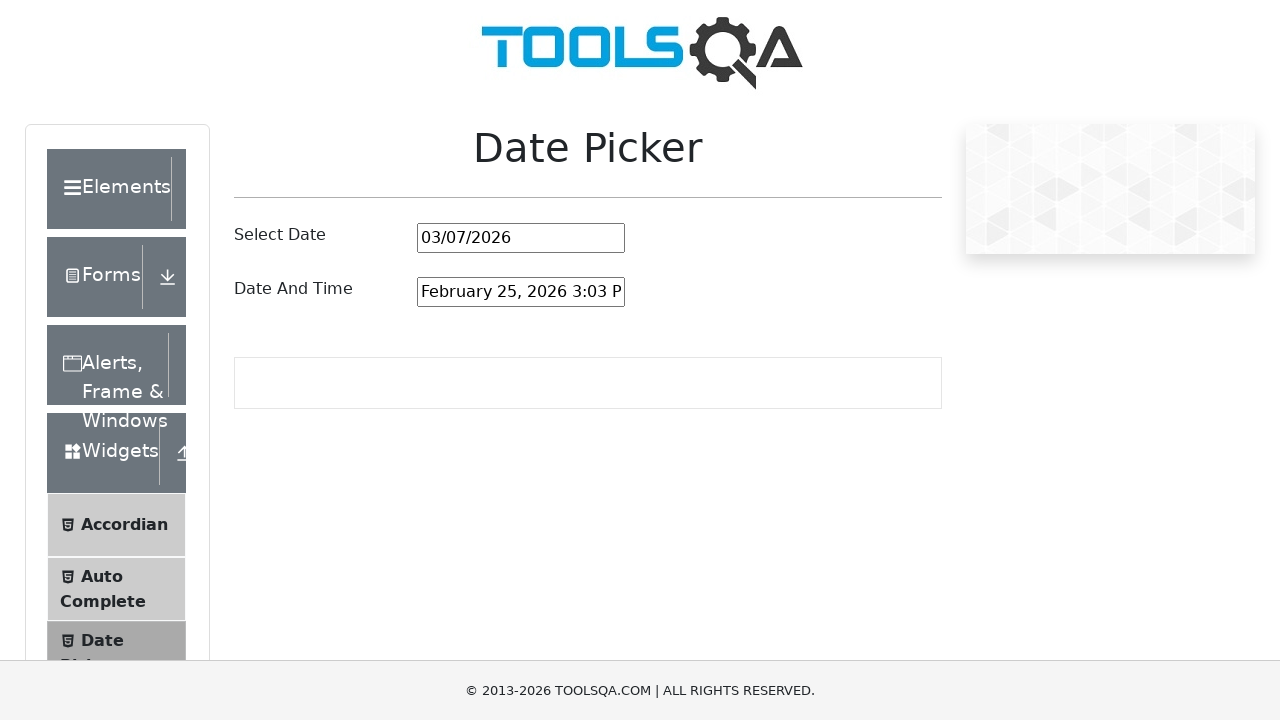